Navigates to a Hudle venue page (Padel 360 Worli) and clicks on the card body element to view venue details.

Starting URL: https://hudle.in/venues/padel-360-worli/496598

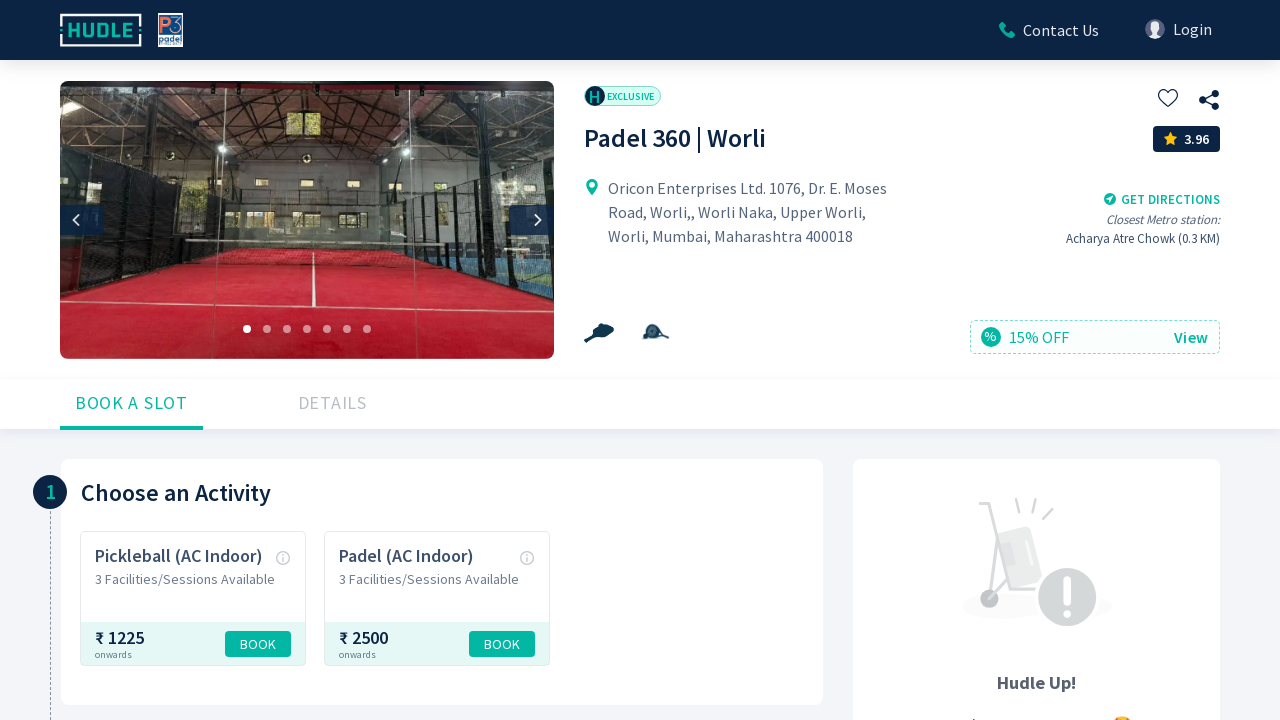

Navigated to Padel 360 Worli venue page
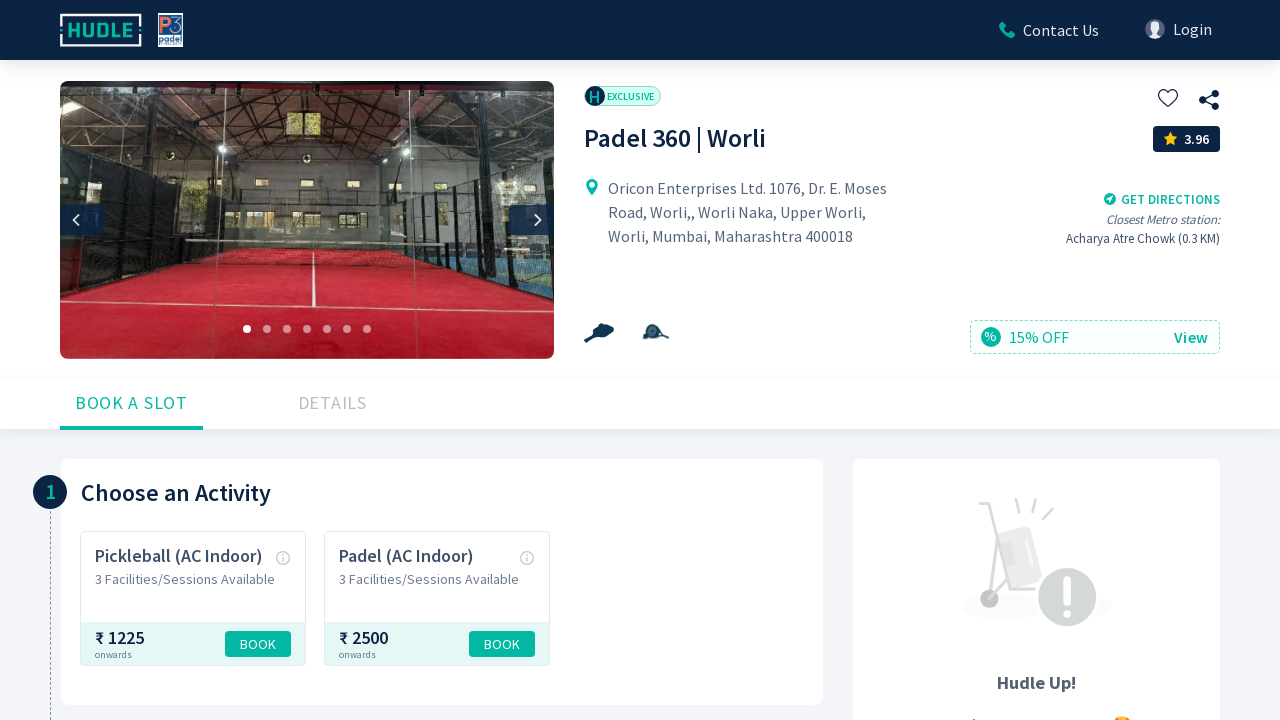

Clicked on venue card body to view venue details at (442, 582) on div.card-body
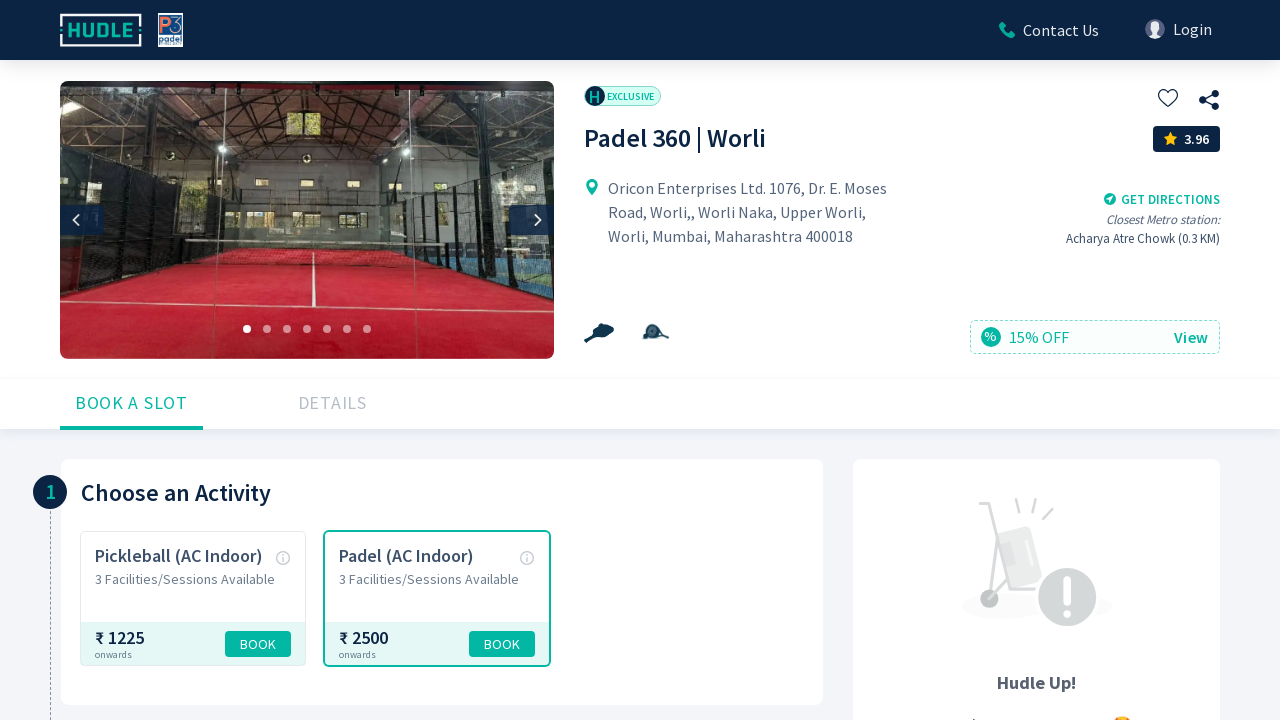

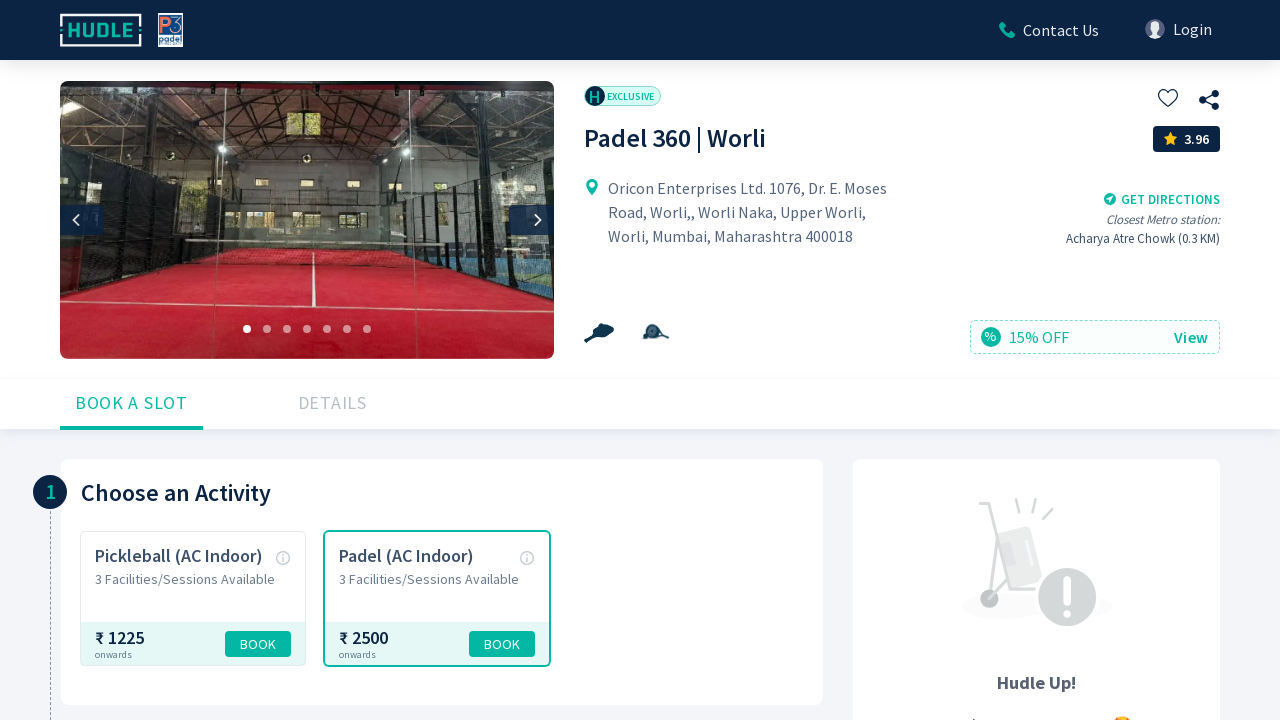